Tests multi-select dropdown functionality by selecting multiple options by index, deselecting all, then selecting again and deselecting individually.

Starting URL: https://omayo.blogspot.com/

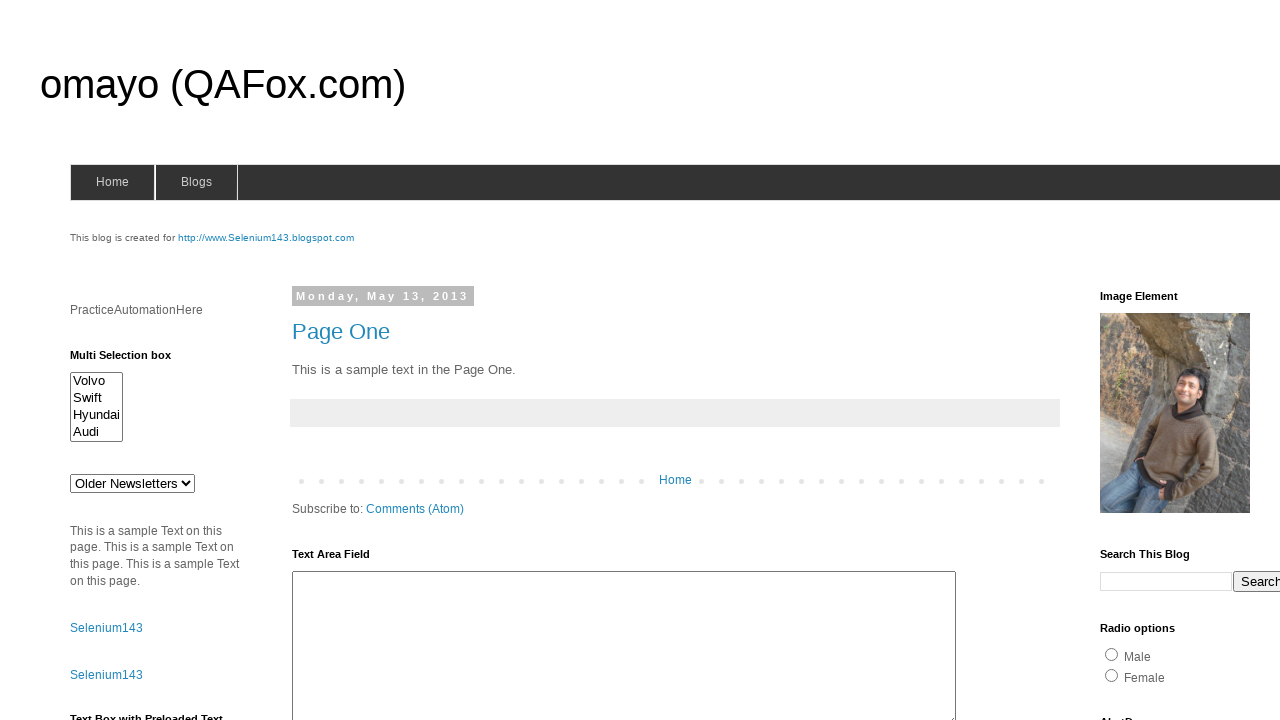

Located multi-select dropdown element #multiselect1
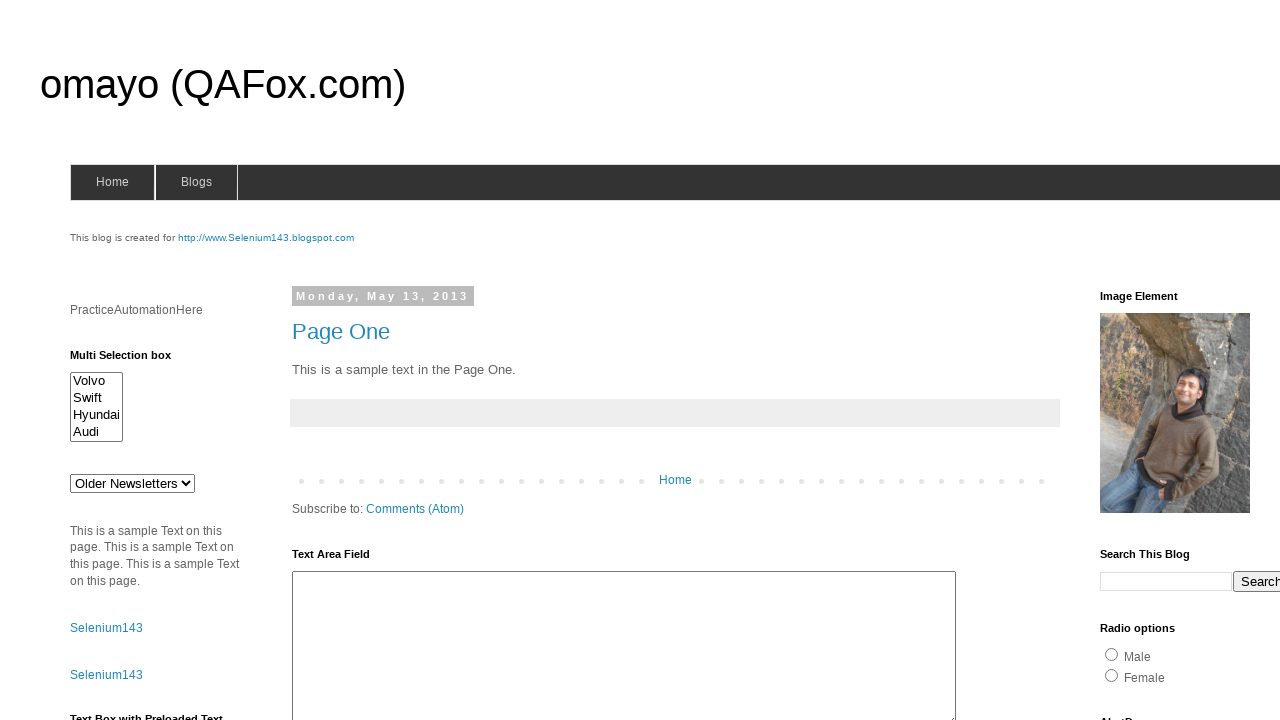

Located Swift option at index 1
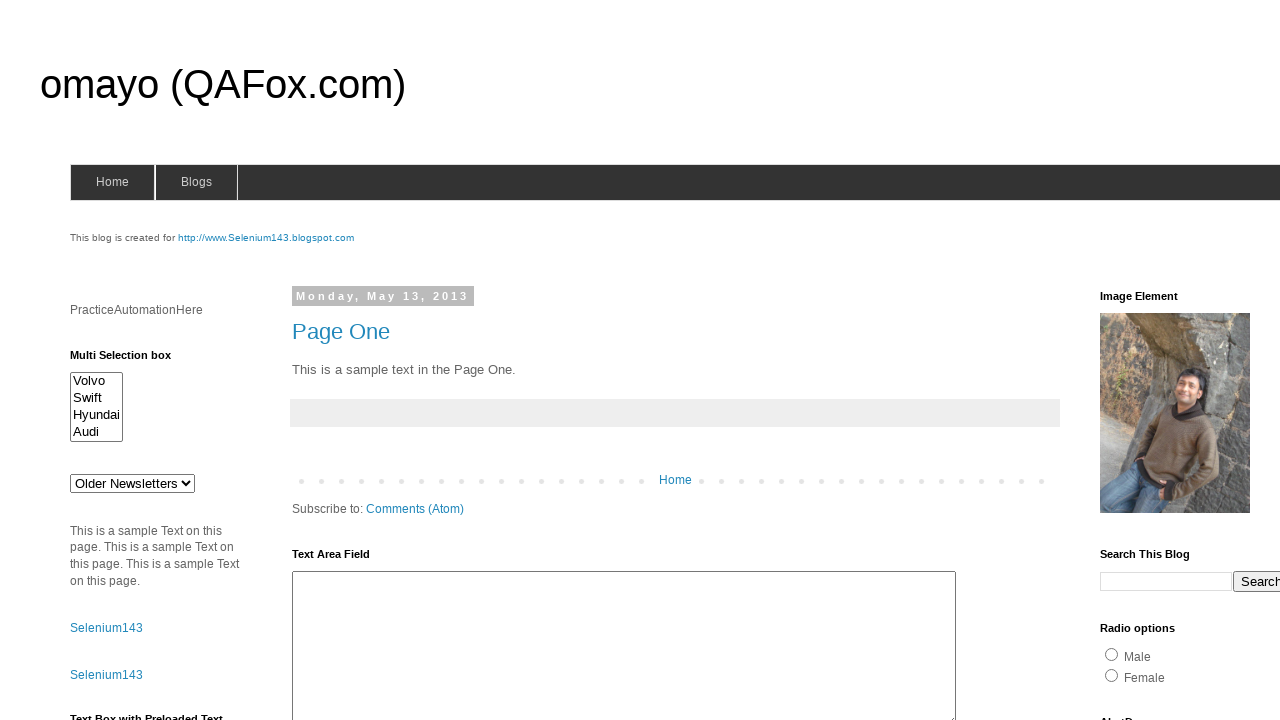

Located Audi option at index 3
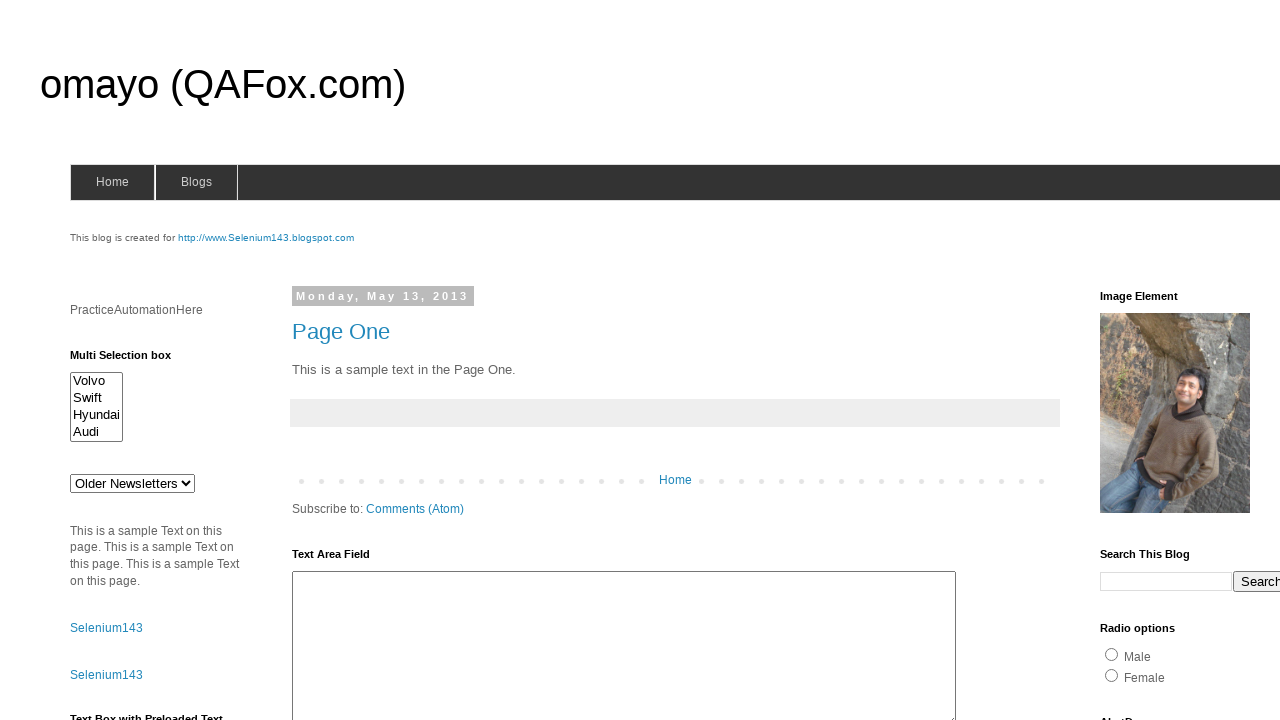

Selected Swift option by clicking index 1 at (96, 398) on #multiselect1 >> option >> nth=1
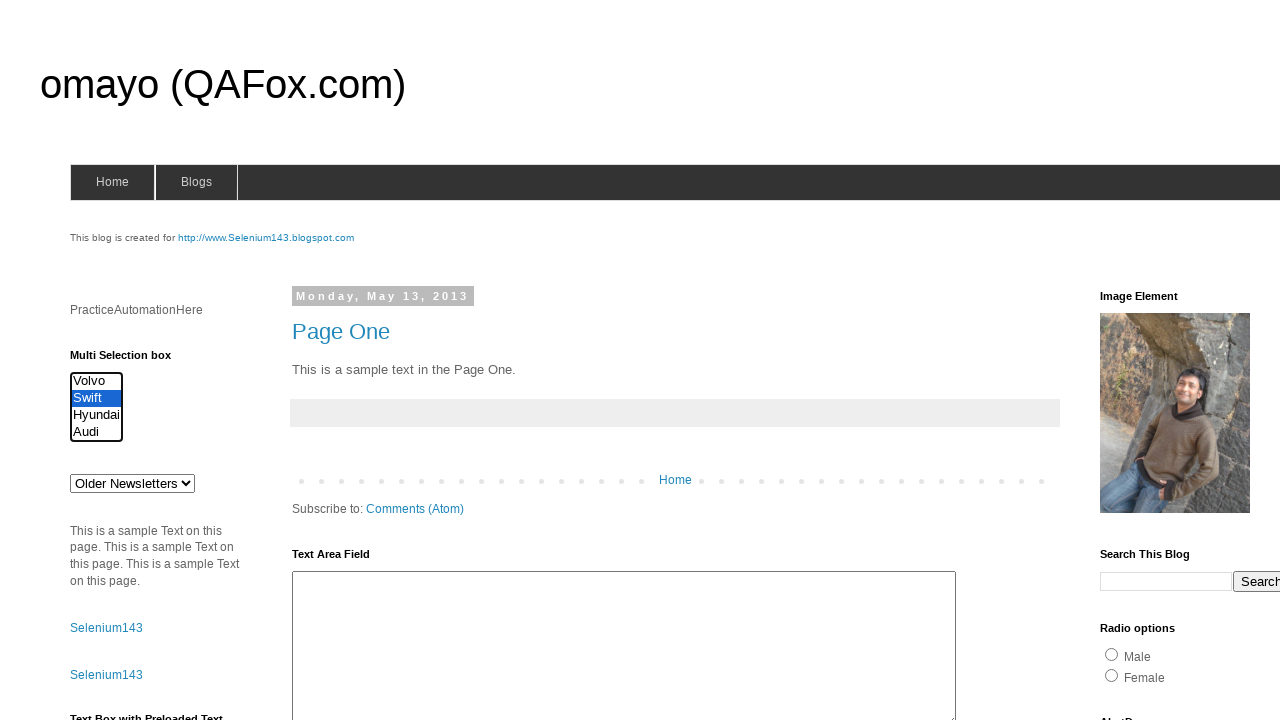

Selected Audi option by Ctrl+clicking index 3 for multi-select at (96, 432) on #multiselect1 >> option >> nth=3
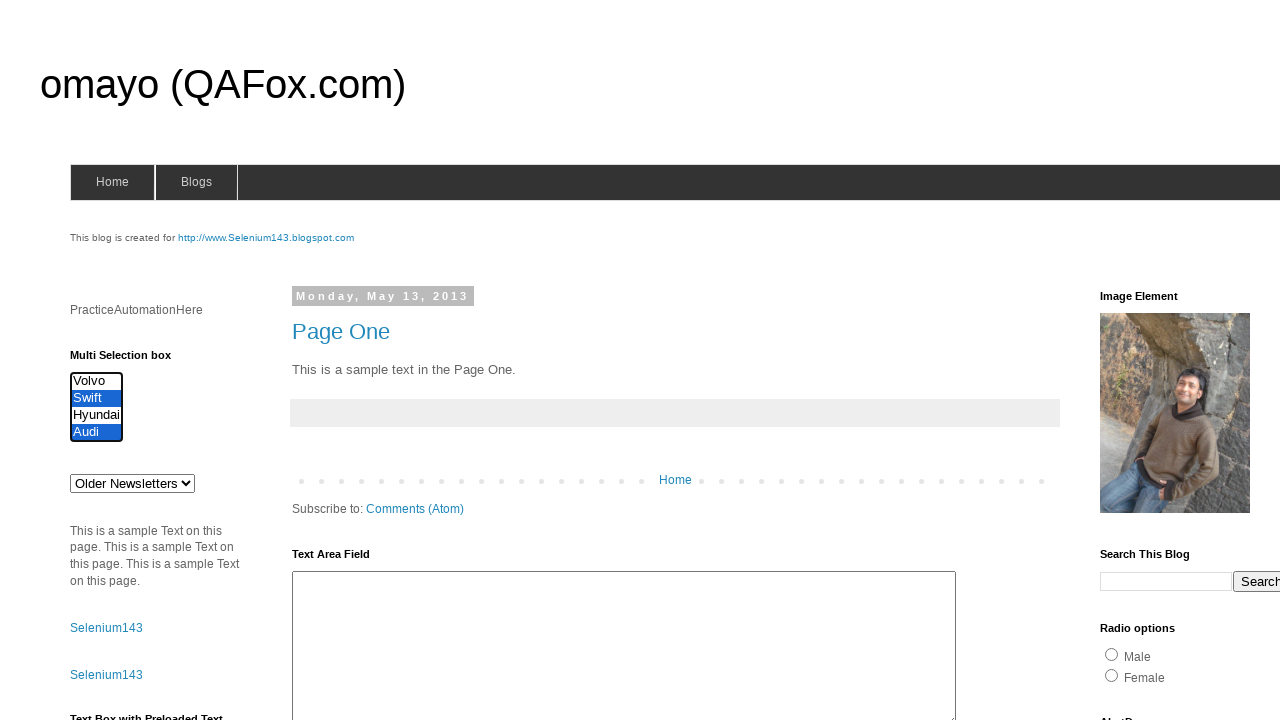

Waited 4 seconds for multi-select interaction to complete
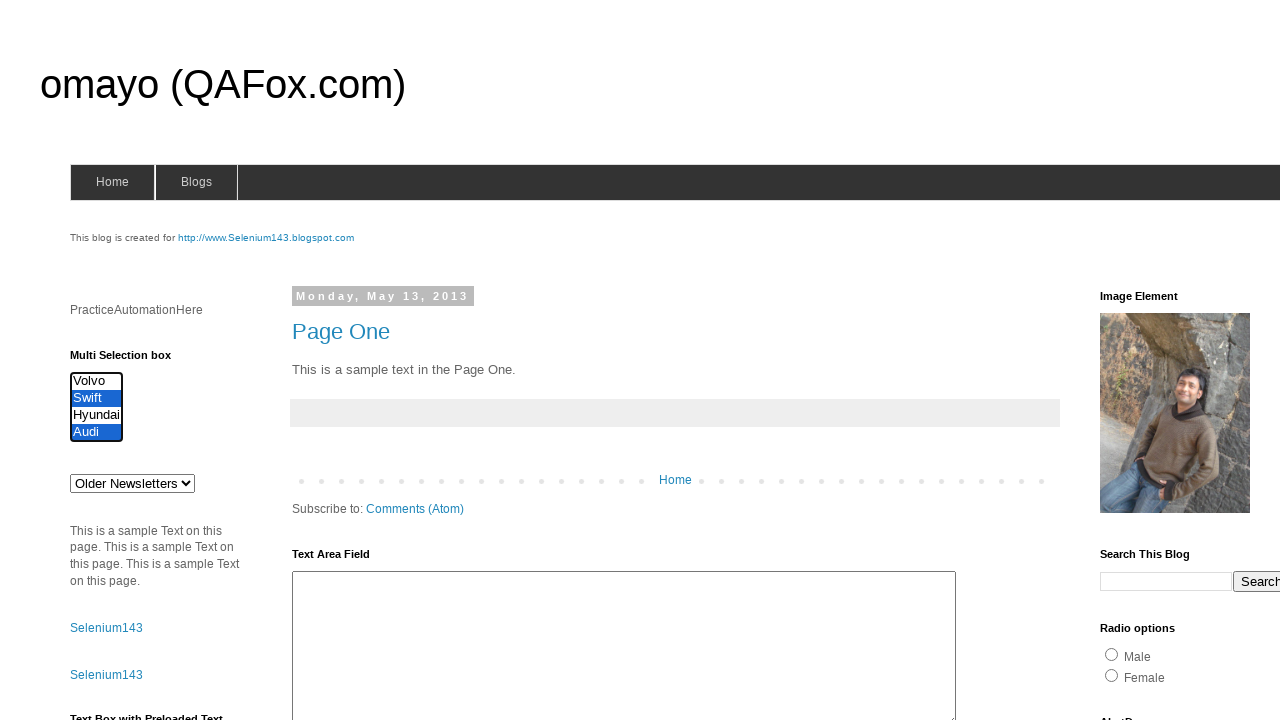

Deselected all options by selecting empty array on #multiselect1
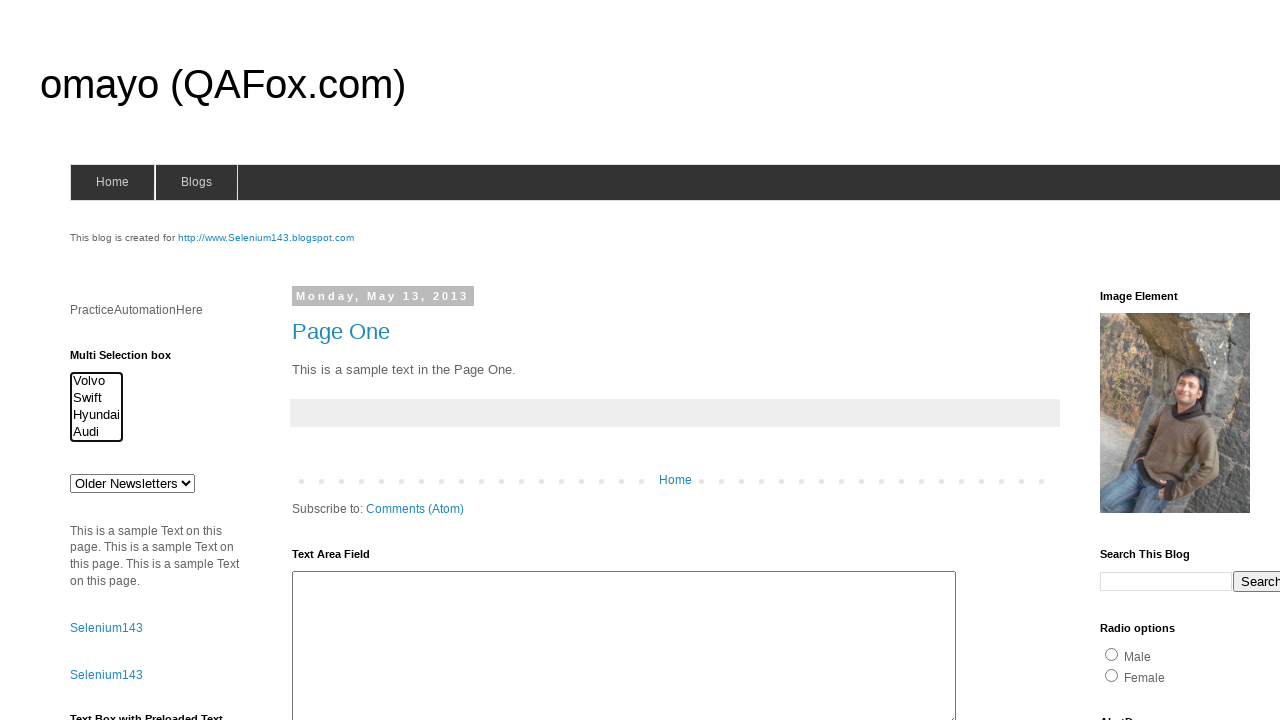

Waited 4 seconds for deselection to complete
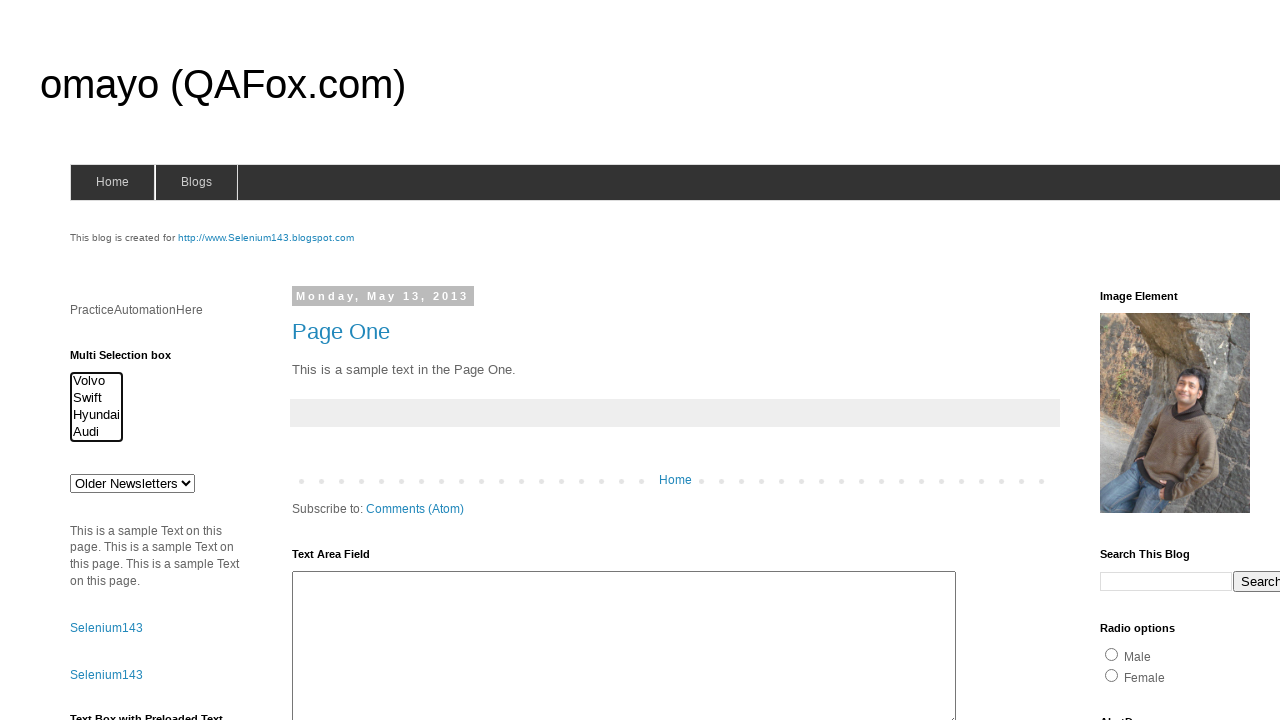

Re-selected Swift option by clicking index 1 at (96, 398) on #multiselect1 >> option >> nth=1
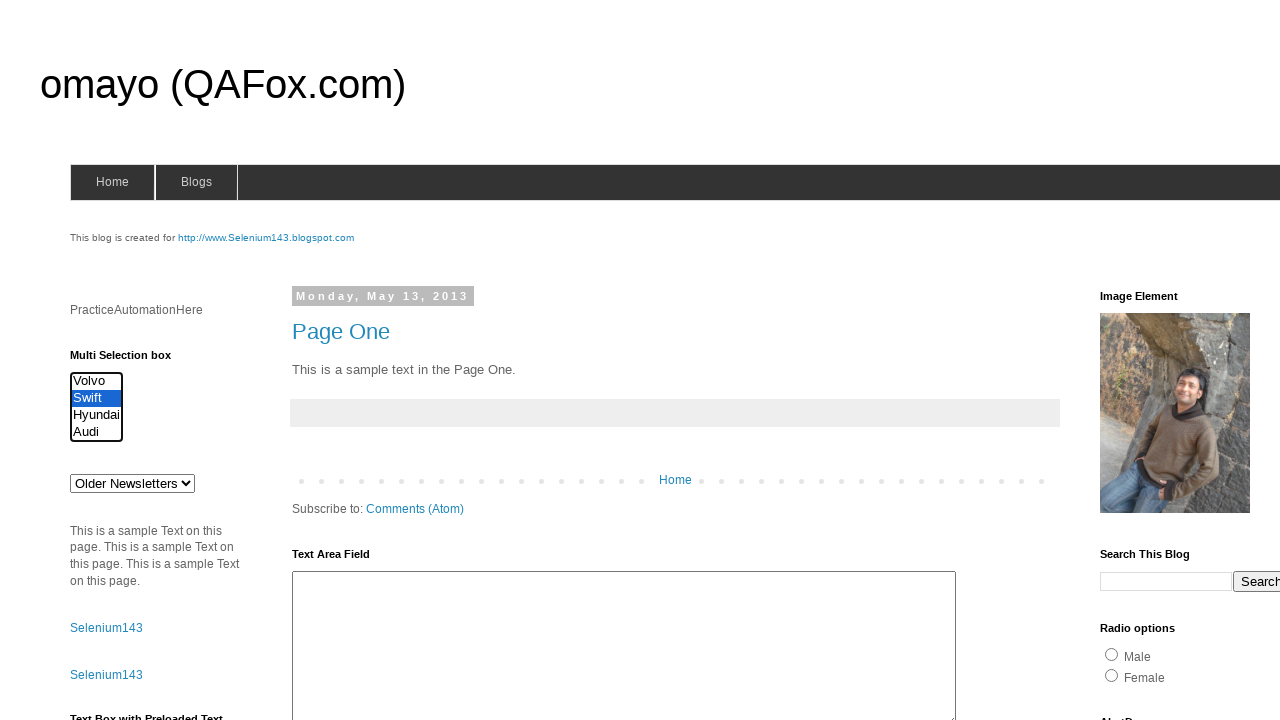

Re-selected Audi option by Ctrl+clicking index 3 at (96, 432) on #multiselect1 >> option >> nth=3
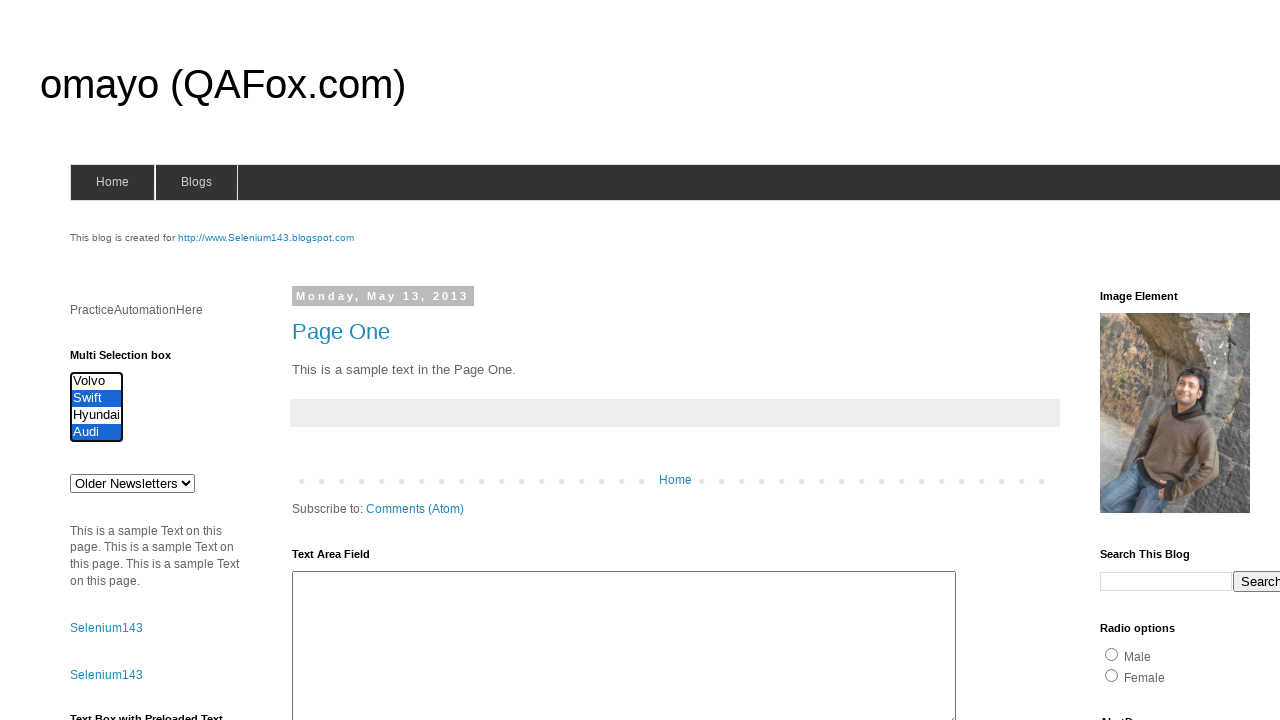

Waited 2 seconds for re-selection to complete
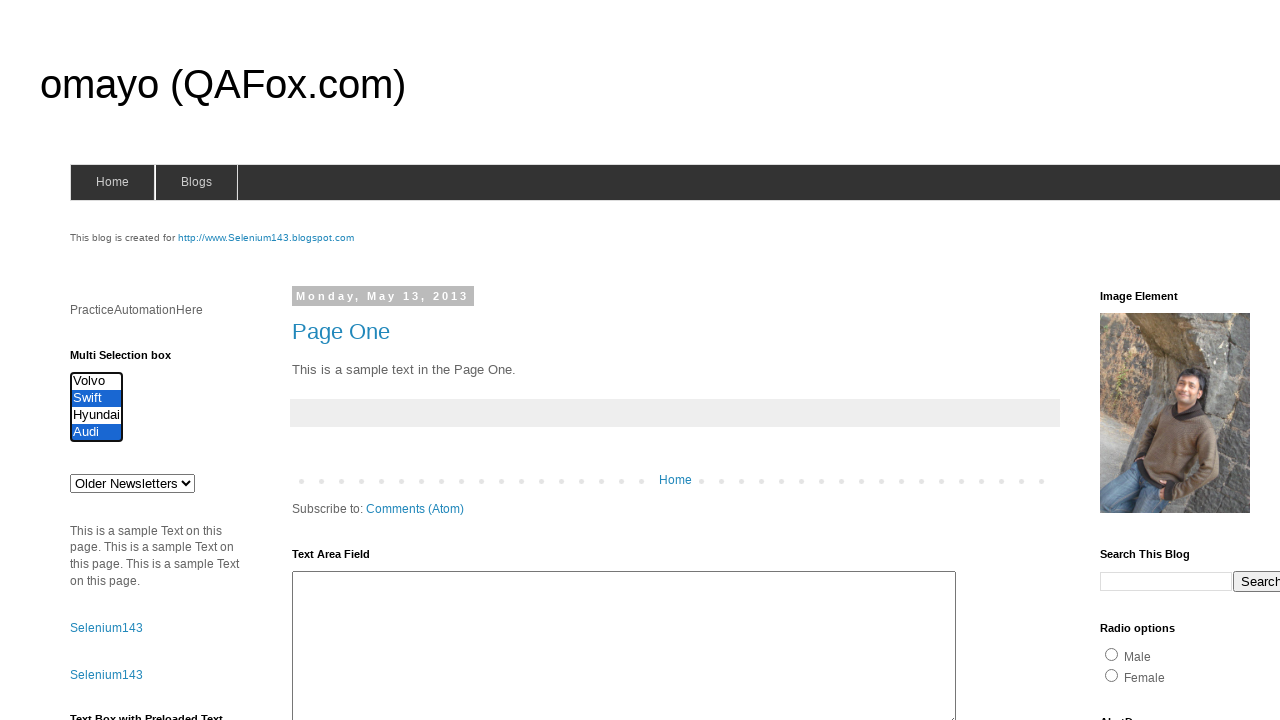

Deselected Swift option individually by Ctrl+clicking index 1 at (96, 398) on #multiselect1 >> option >> nth=1
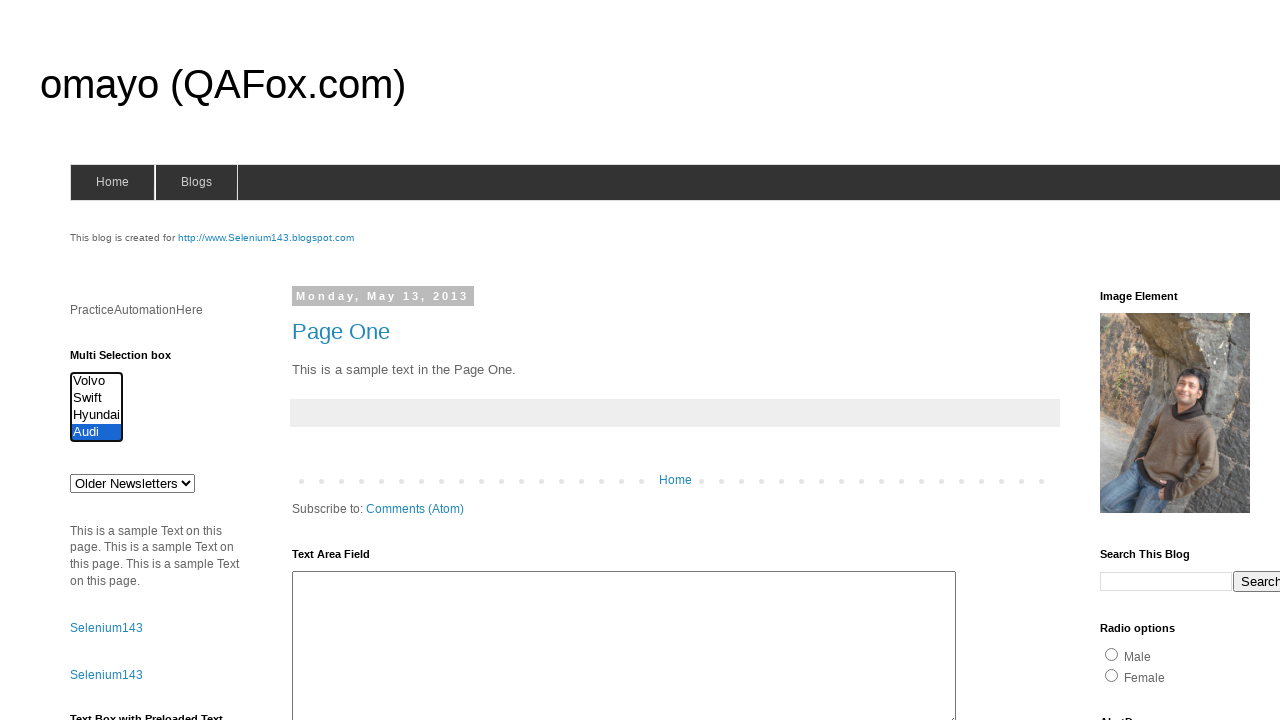

Waited 2 seconds for deselection to process
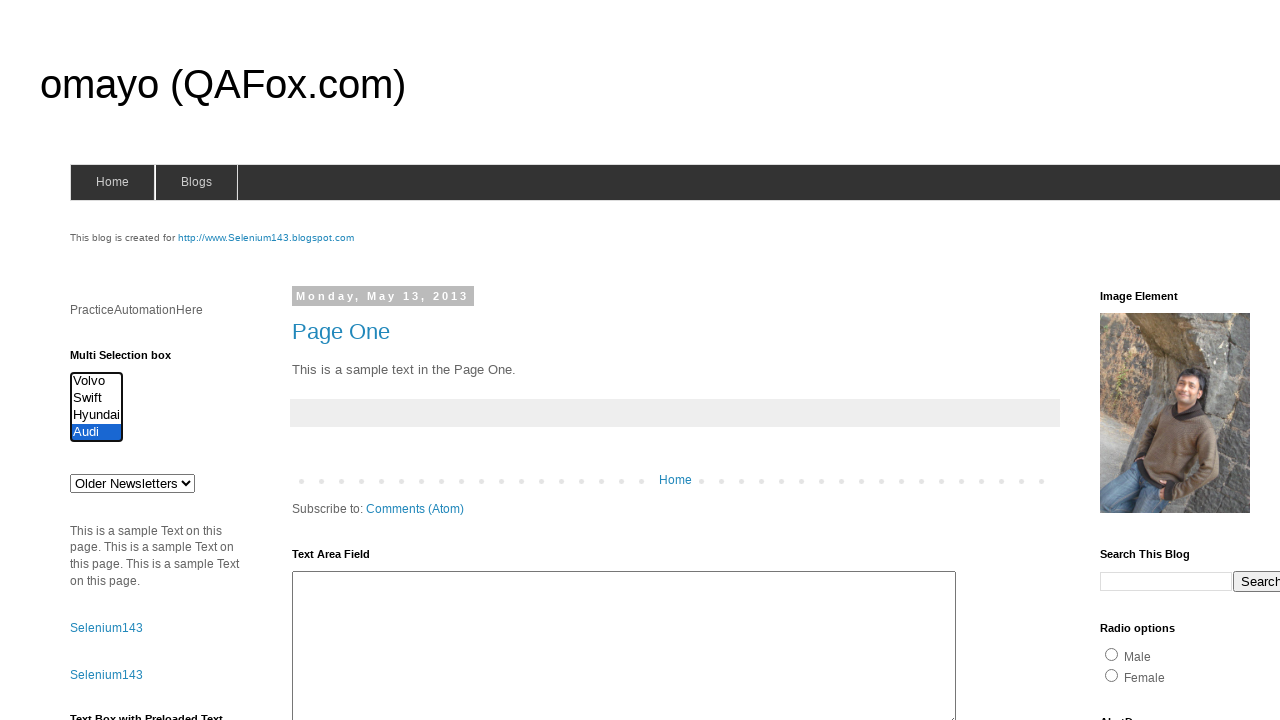

Deselected Audi option individually by Ctrl+clicking index 3 at (96, 432) on #multiselect1 >> option >> nth=3
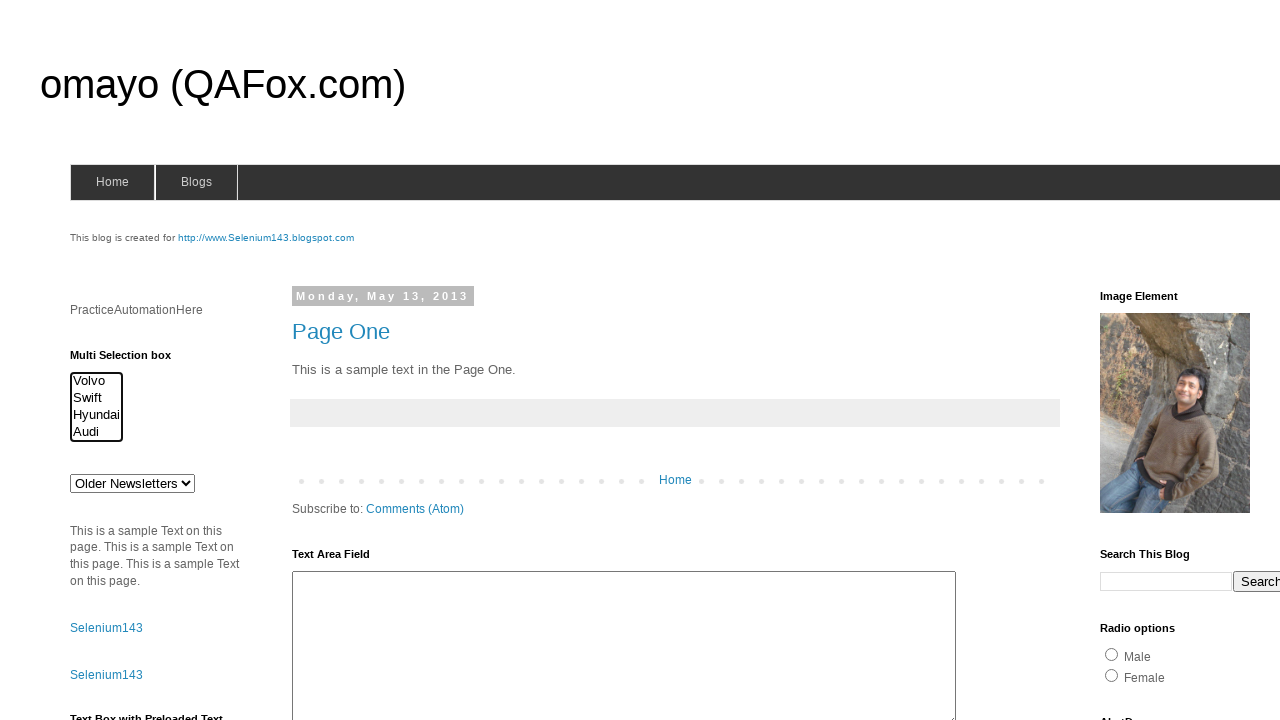

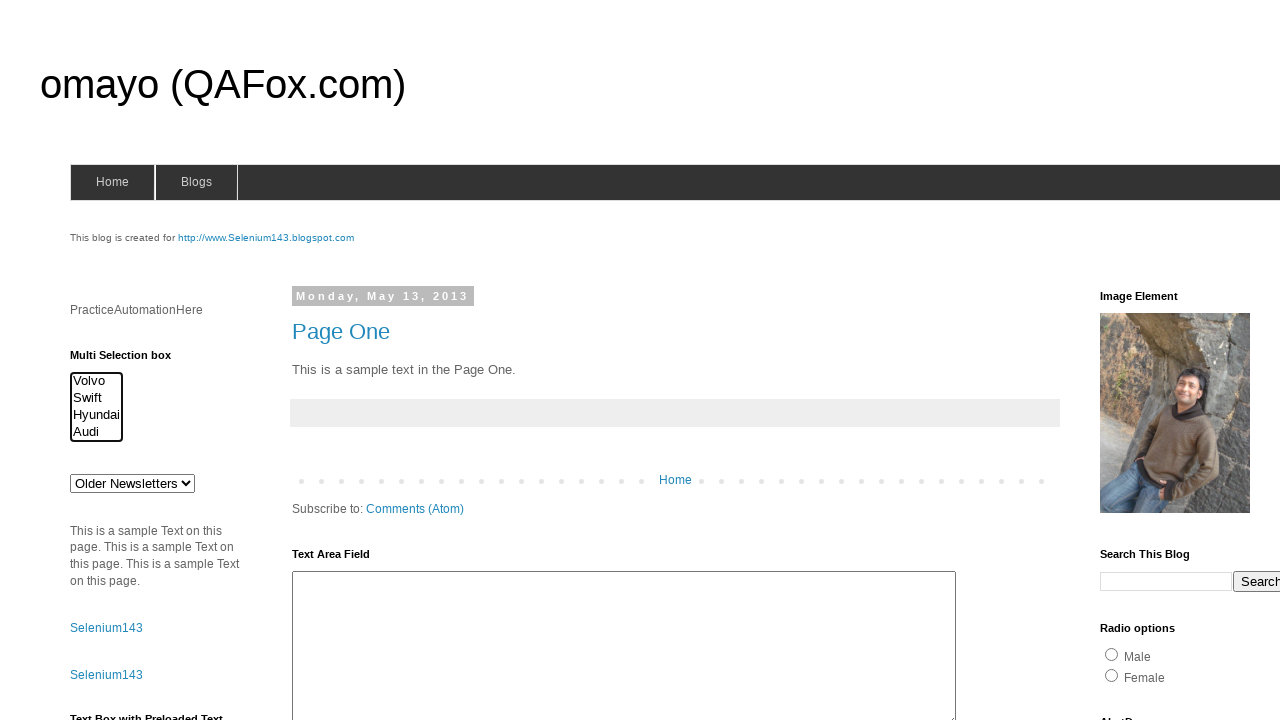